Navigates to the challenging DOM page and waits for the table rows to be present.

Starting URL: https://the-internet.herokuapp.com/challenging_dom

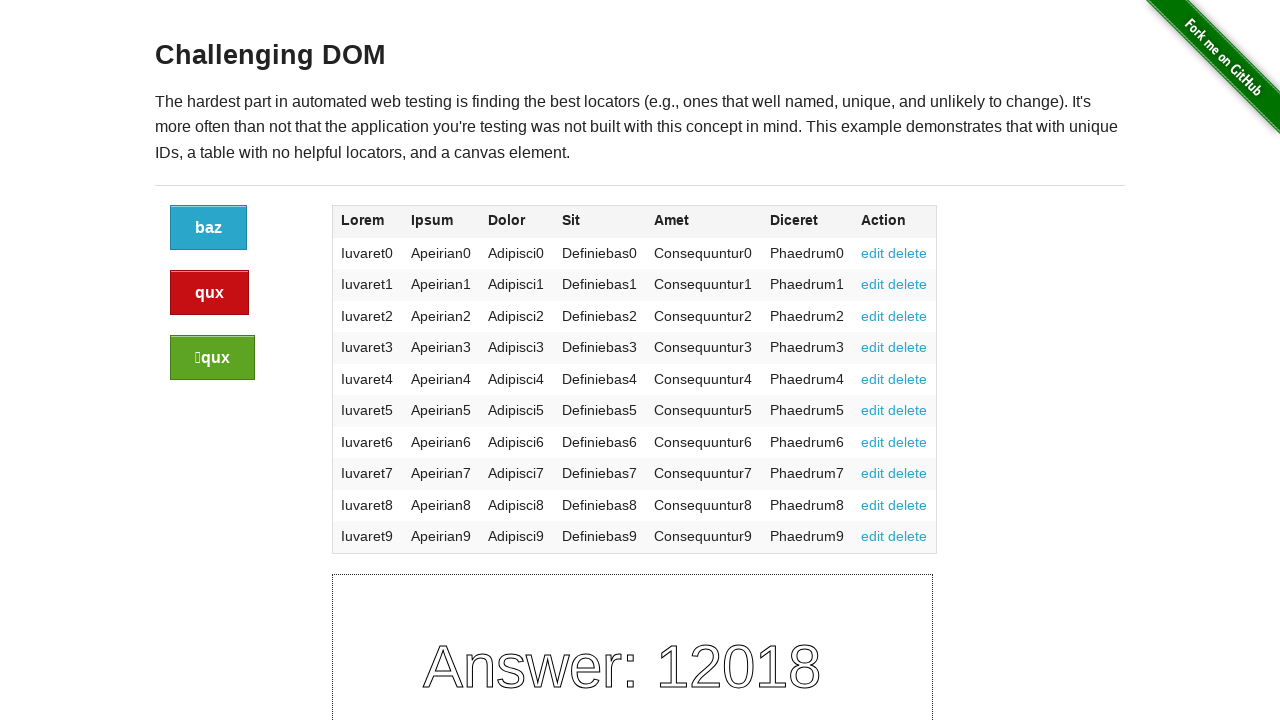

Navigated to the challenging DOM page
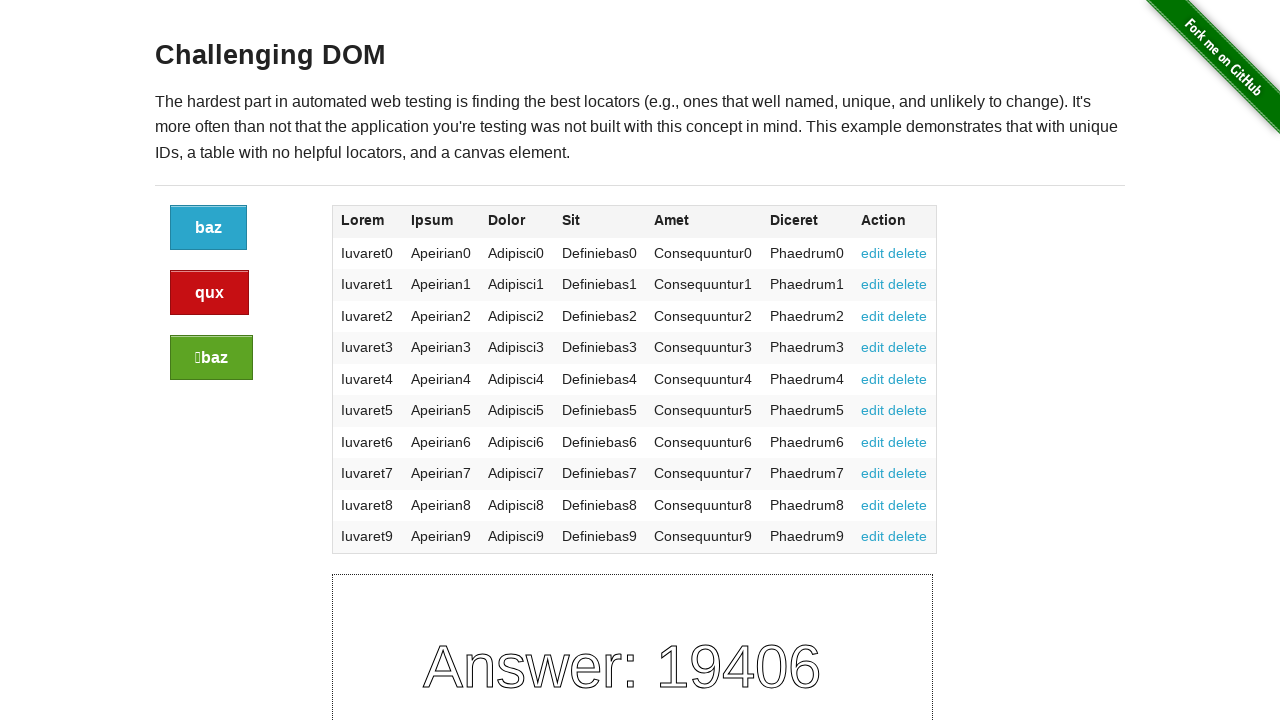

Table rows loaded on the challenging DOM page
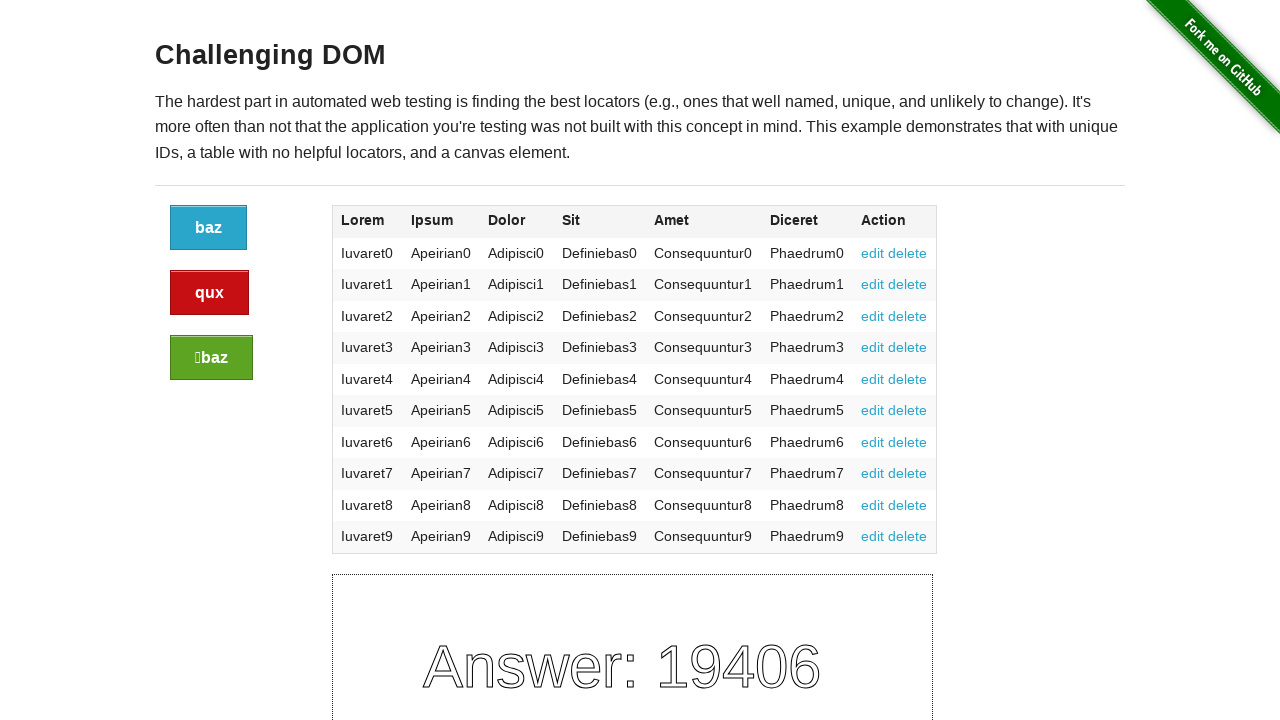

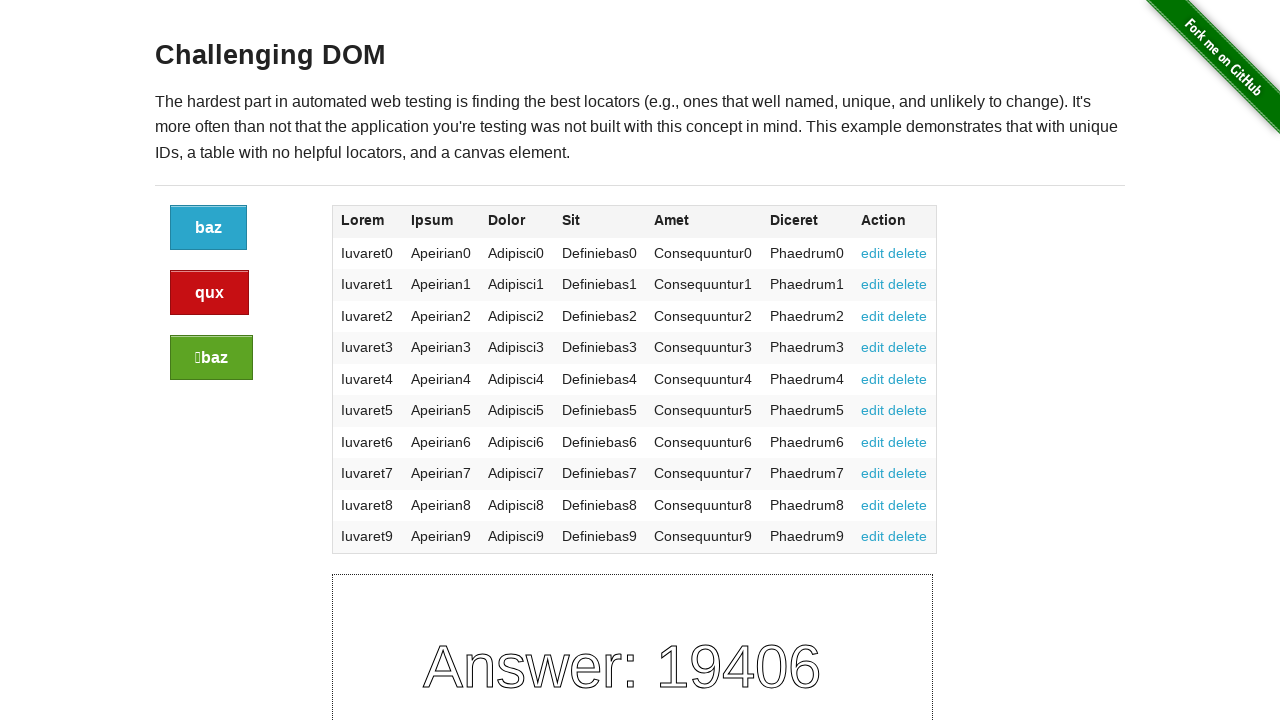